Navigates to a product category page and verifies that product cards with names, prices, and stock information are displayed.

Starting URL: https://sandbox.oxylabs.io/products/category/pc

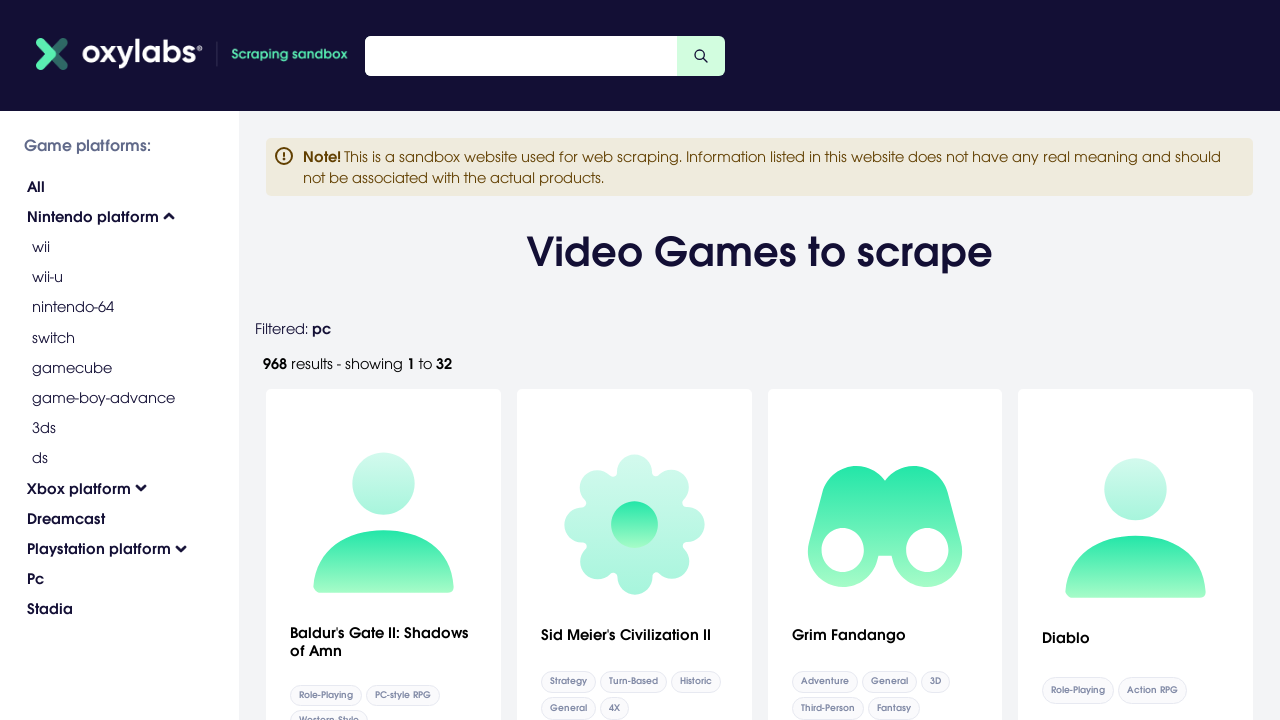

Navigated to PC products category page
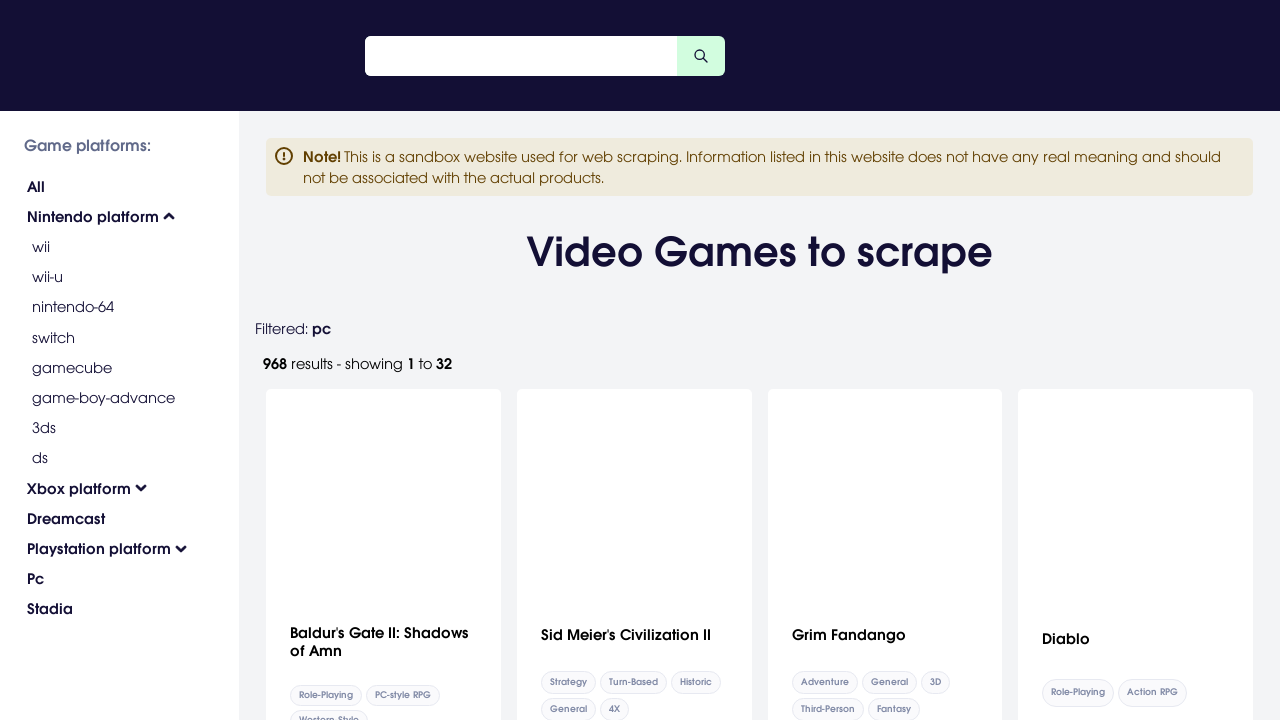

Product cards loaded on the page
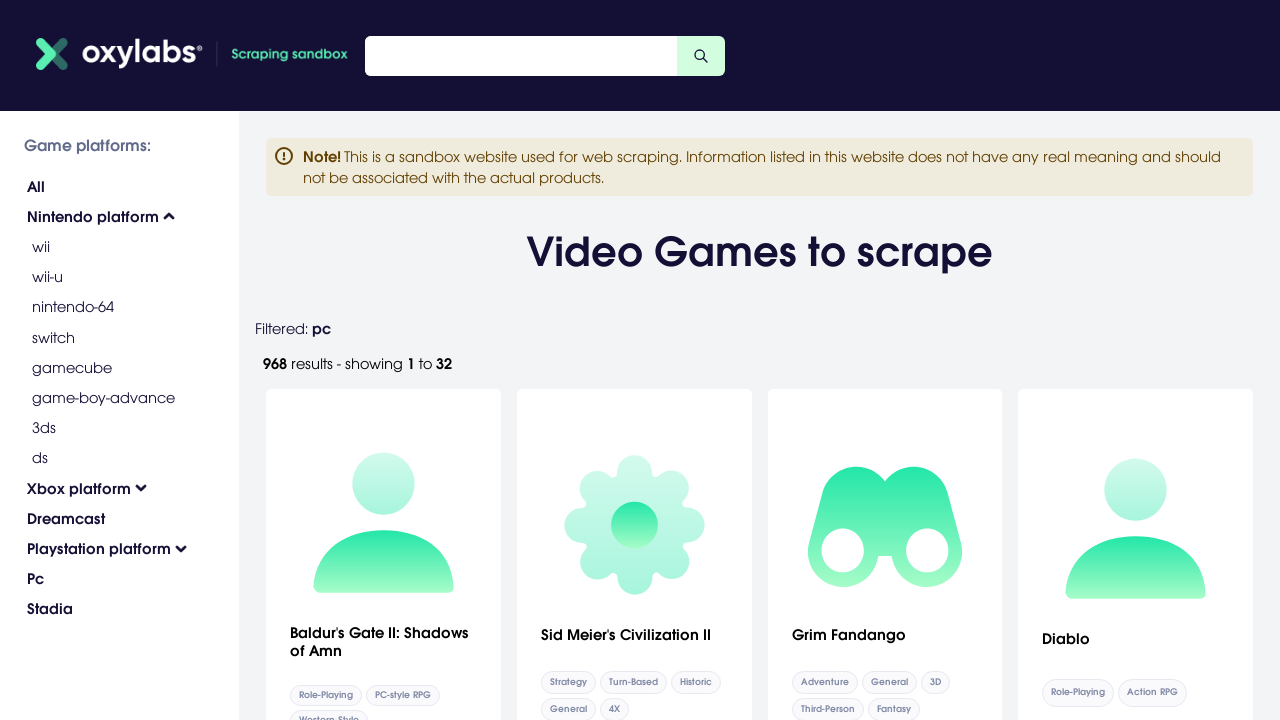

Product names (h4.title) are visible
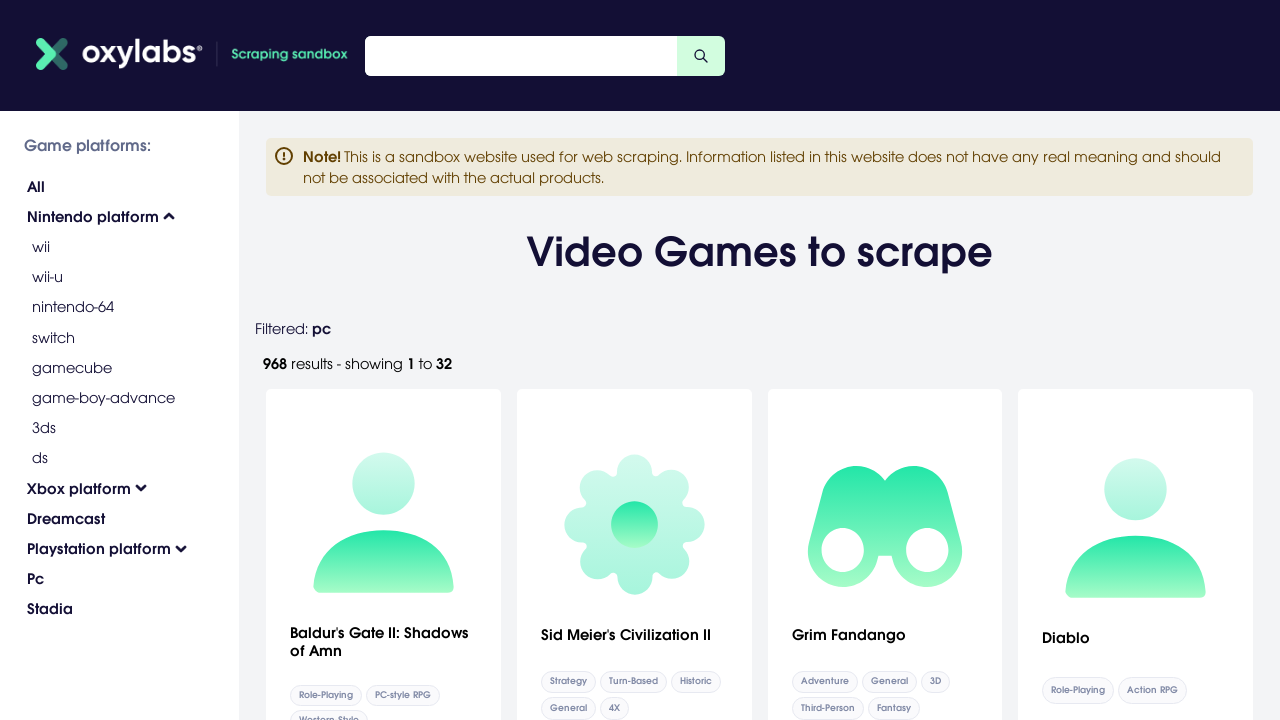

Product prices are visible
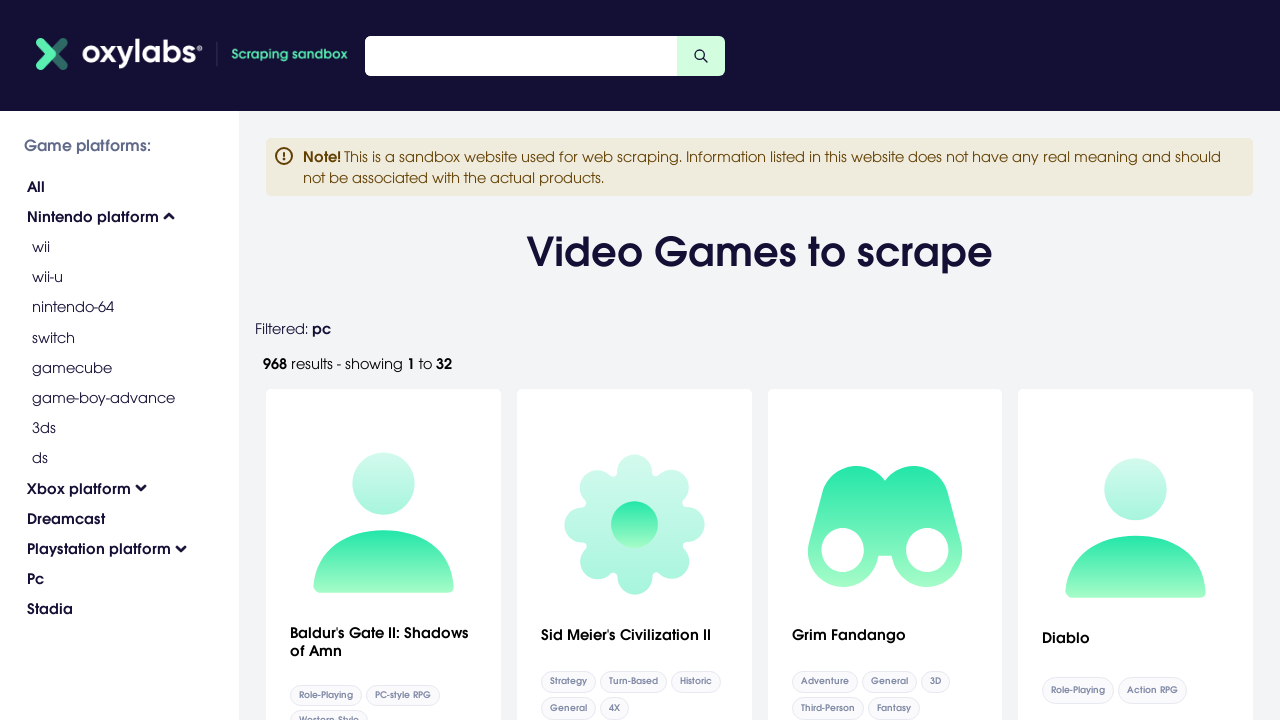

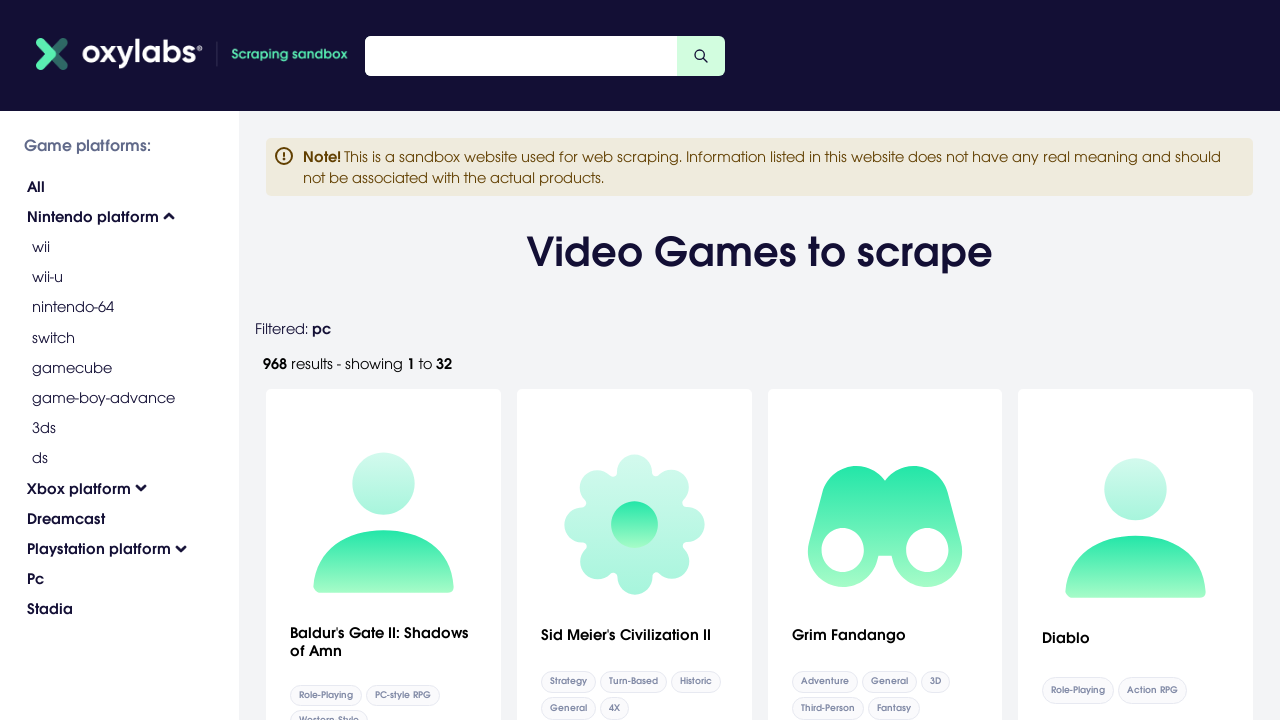